Tests checkbox functionality by verifying initial states and toggling checkbox selections

Starting URL: http://the-internet.herokuapp.com/checkboxes

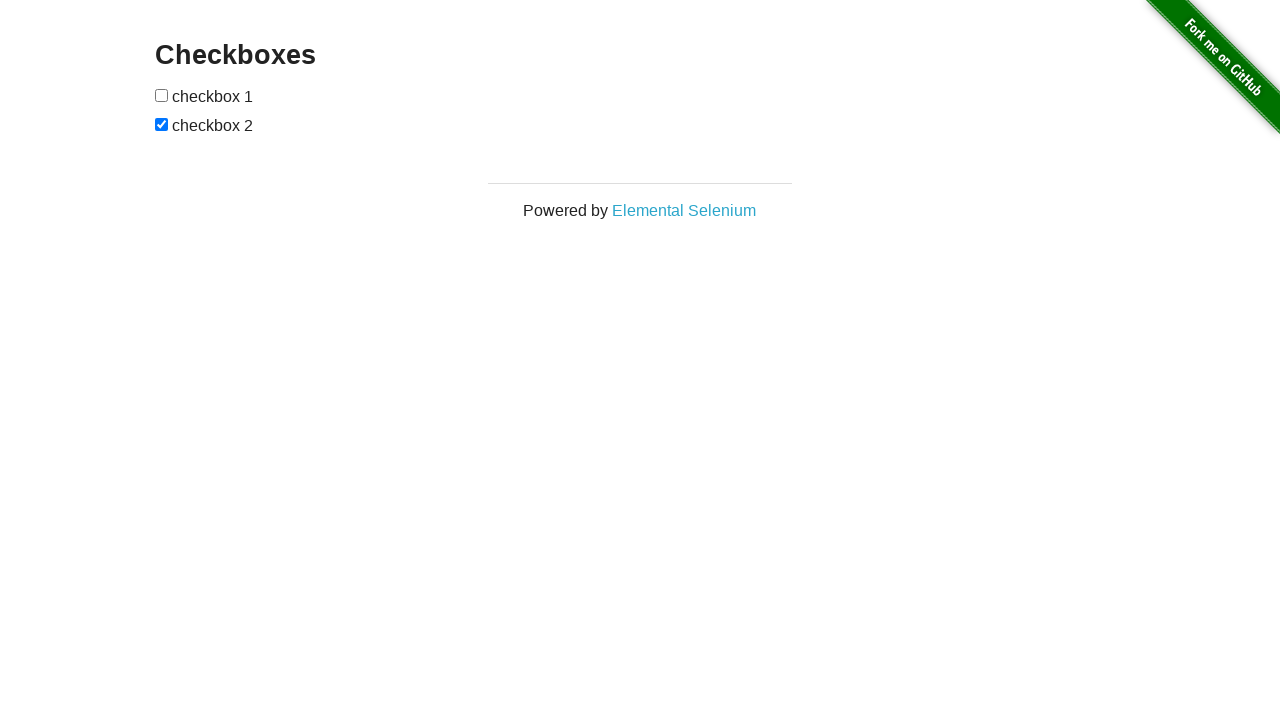

Located first checkbox element
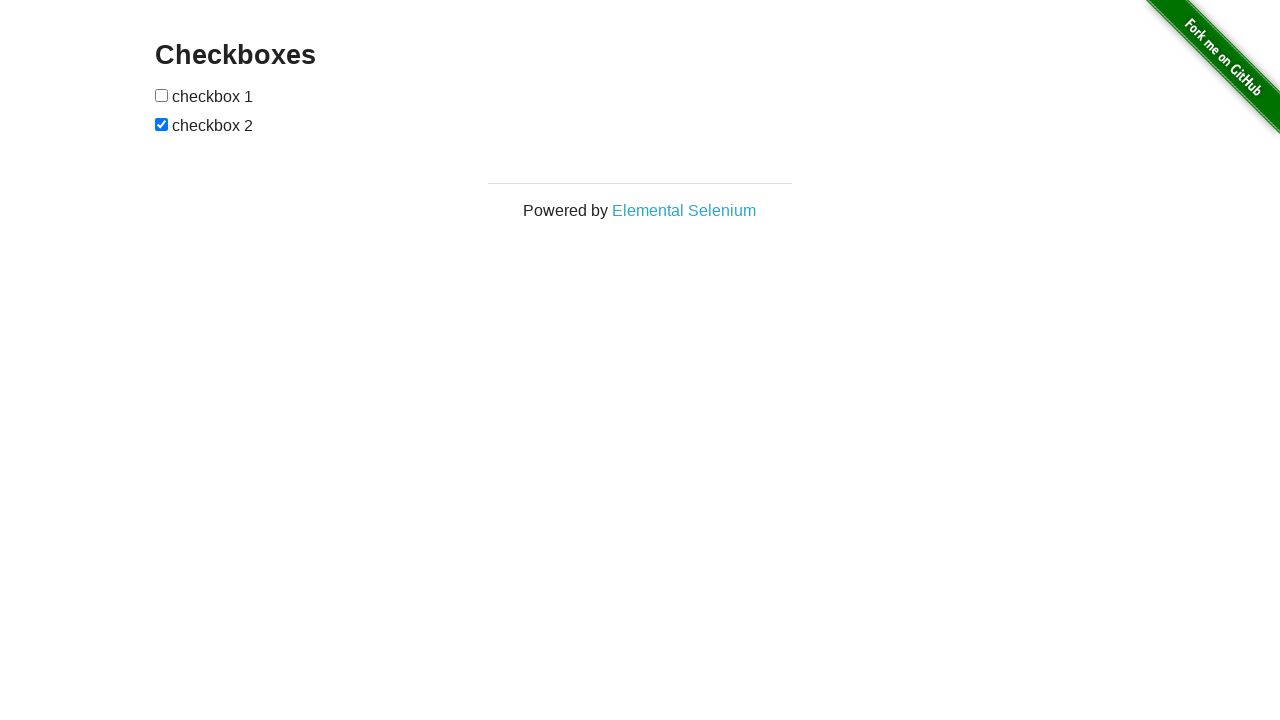

Located second checkbox element
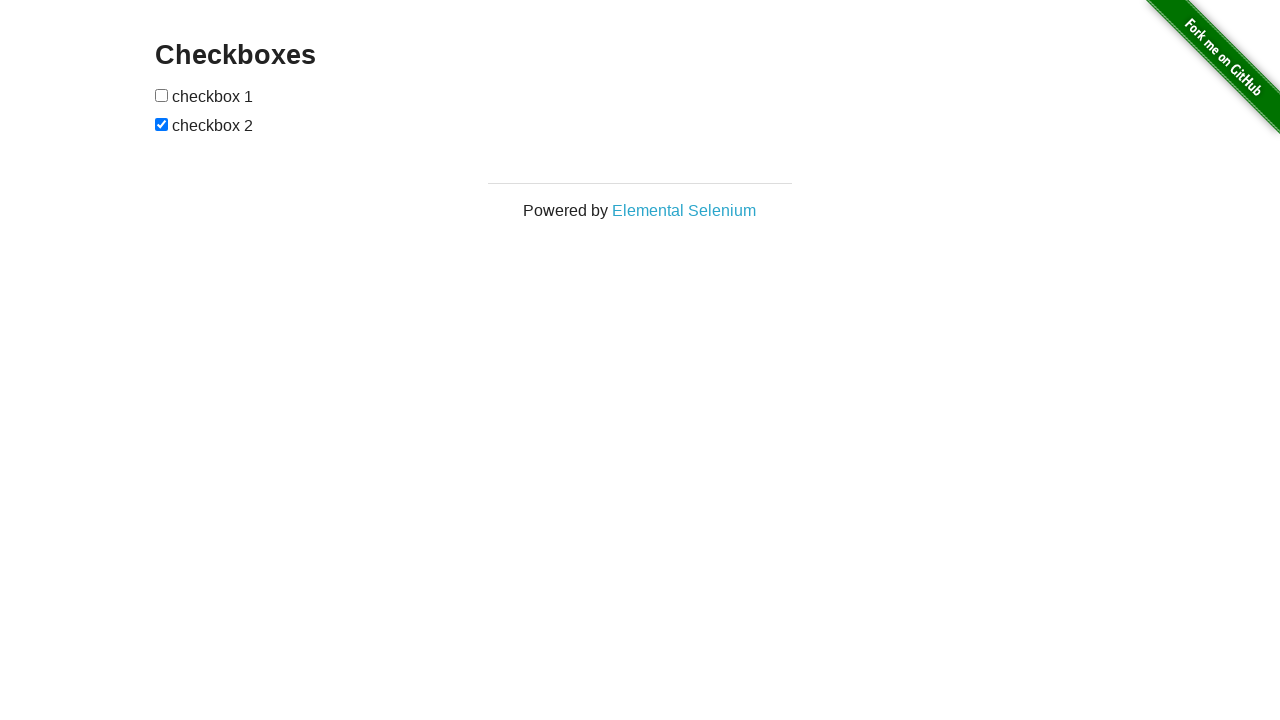

Verified checkbox 1 is not selected by default
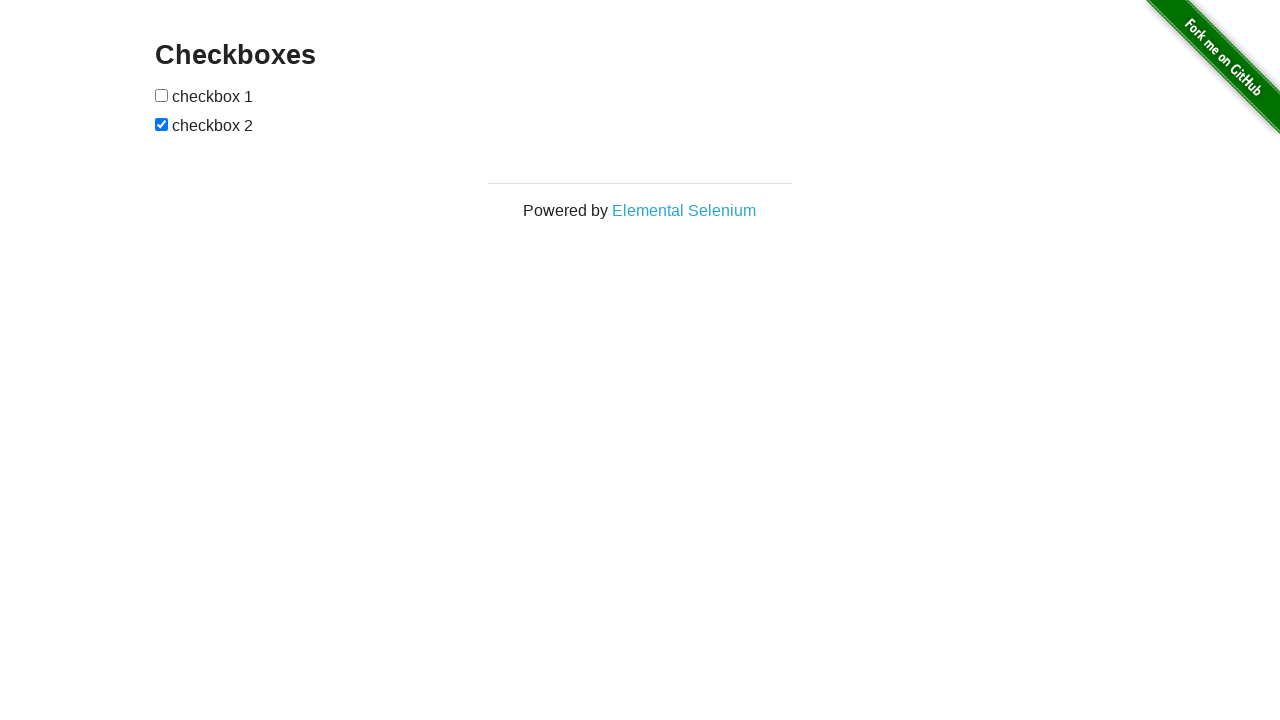

Verified checkbox 2 is selected by default
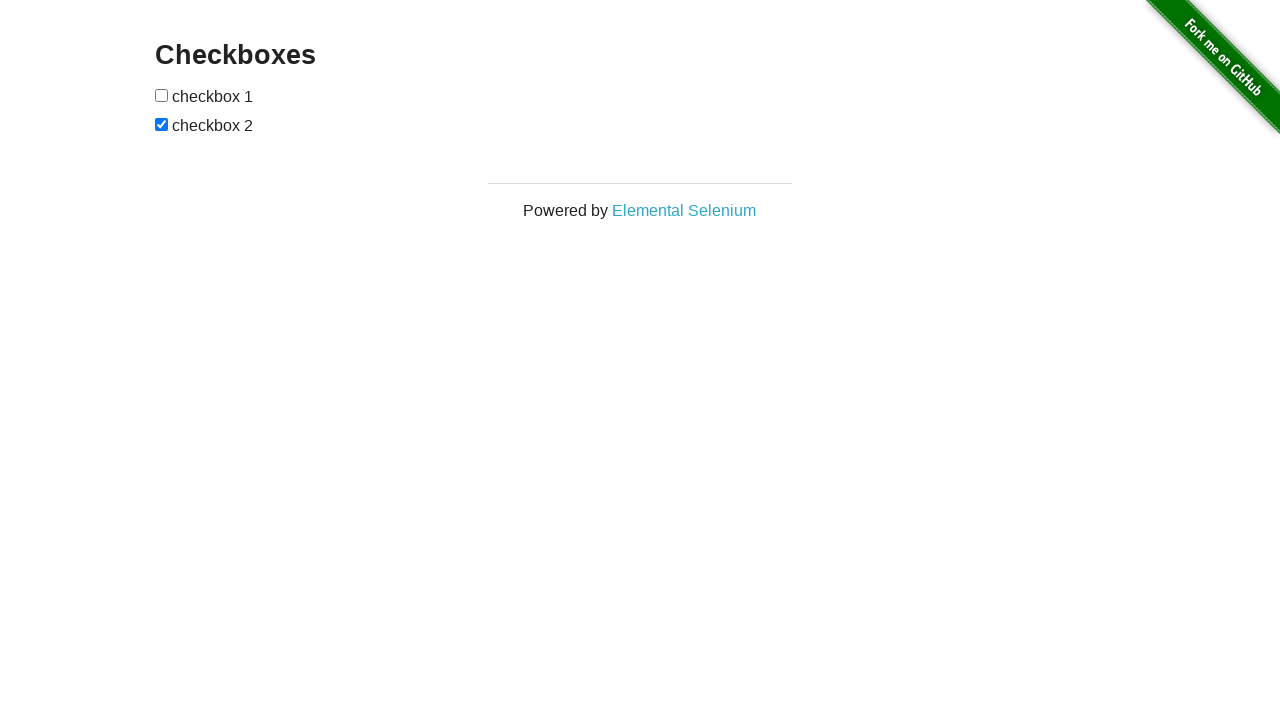

Clicked checkbox 1 to select it at (162, 95) on xpath=//form[@id='checkboxes']/input[1]
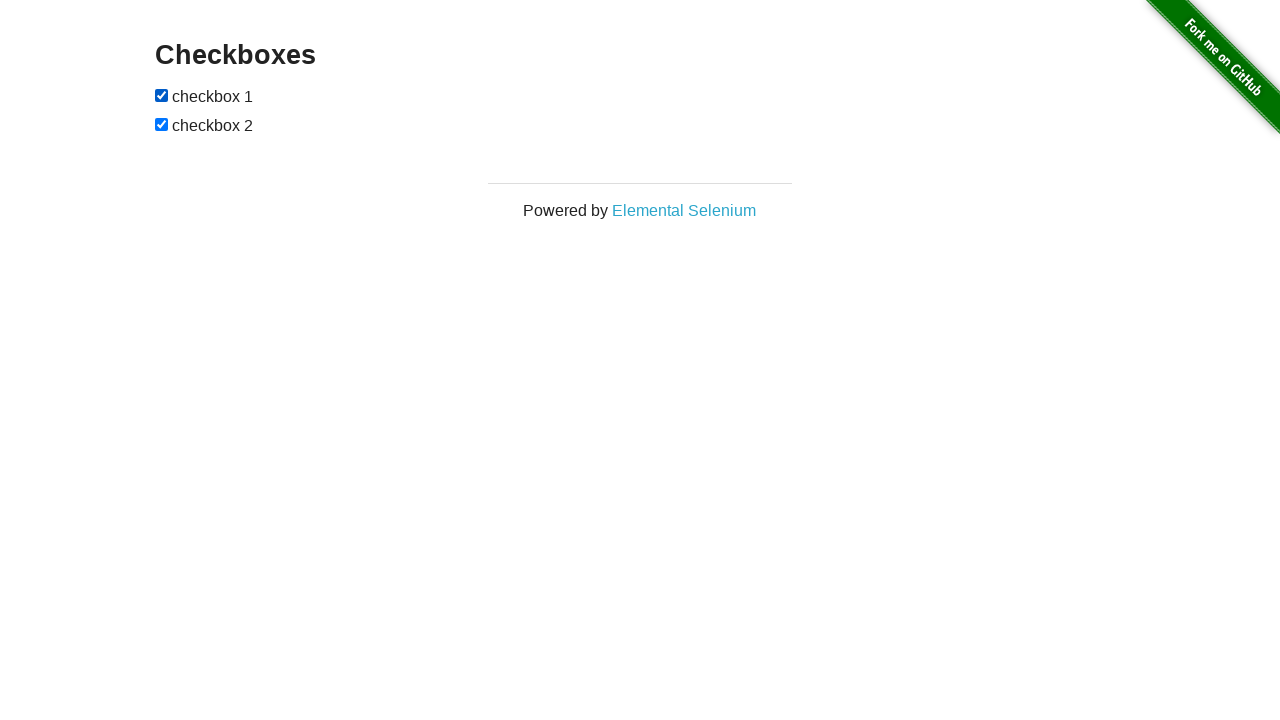

Clicked checkbox 2 to deselect it at (162, 124) on xpath=//form[@id='checkboxes']/input[2]
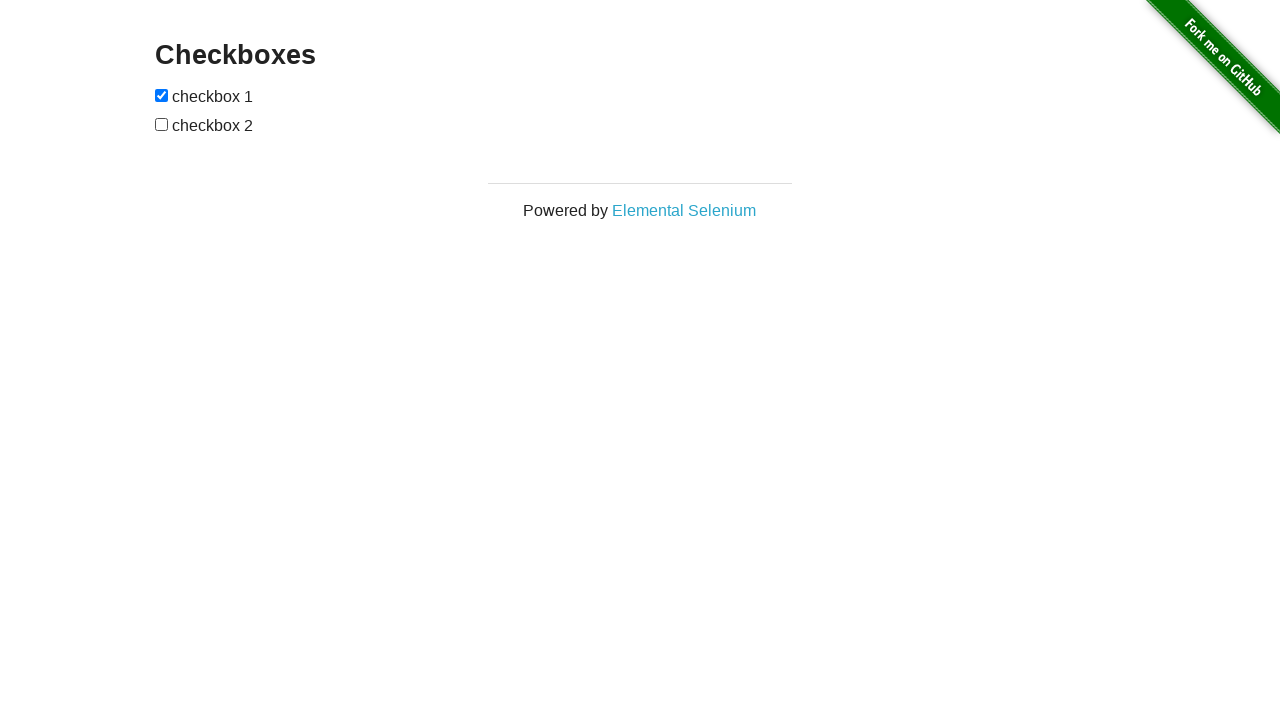

Verified checkbox 1 is now selected
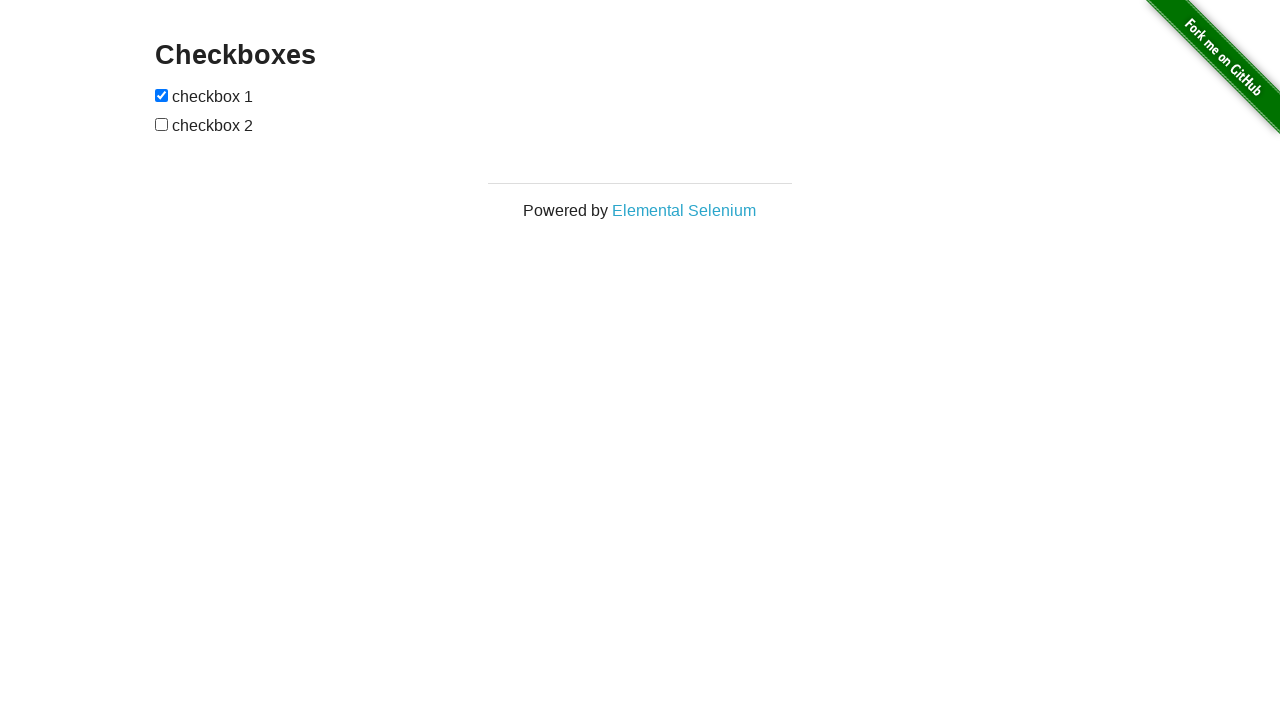

Verified checkbox 2 is now deselected
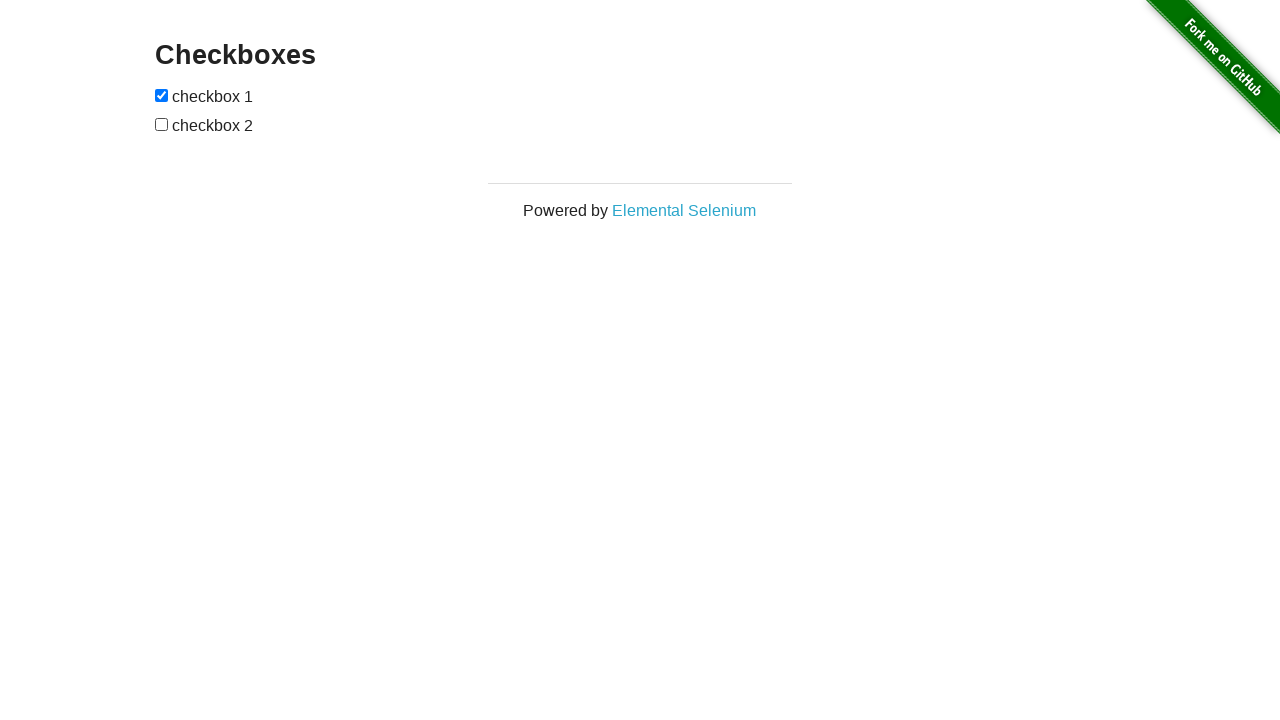

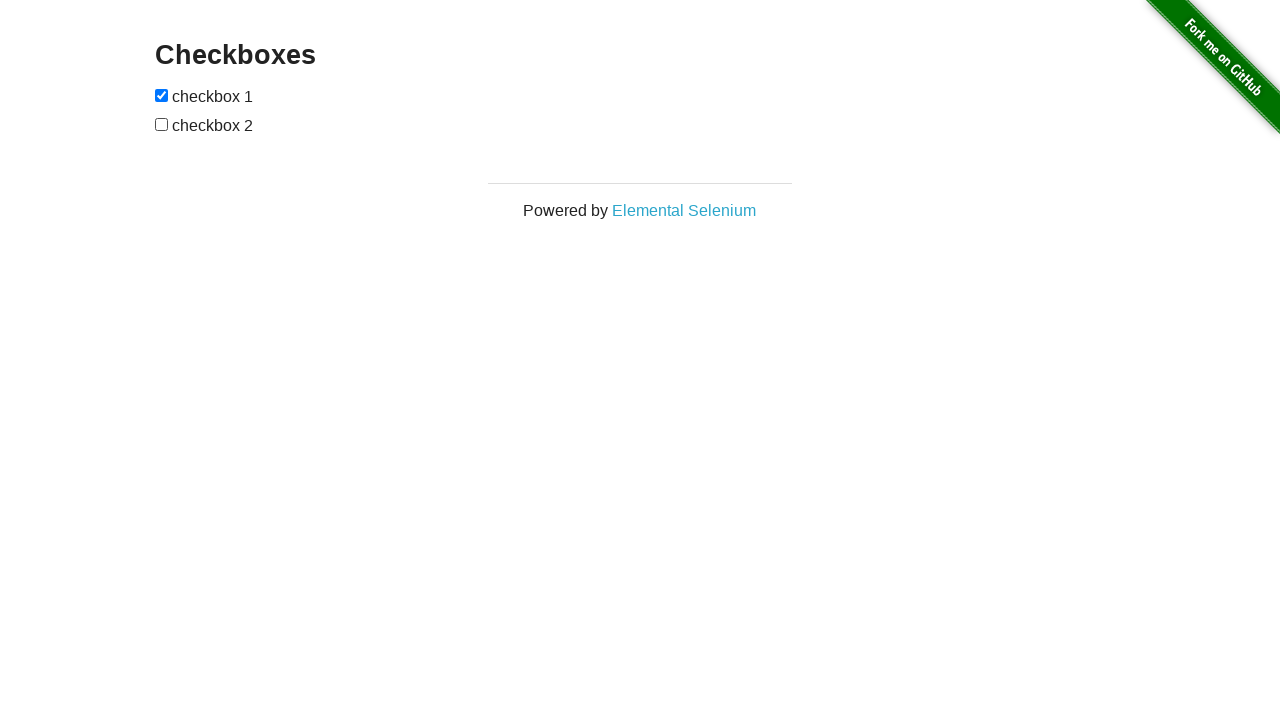